Navigates to the Rahul Shetty Academy Selenium Practice page (grocery store demo site). This is a minimal script with no additional interactions.

Starting URL: https://rahulshettyacademy.com/seleniumPractise/#/

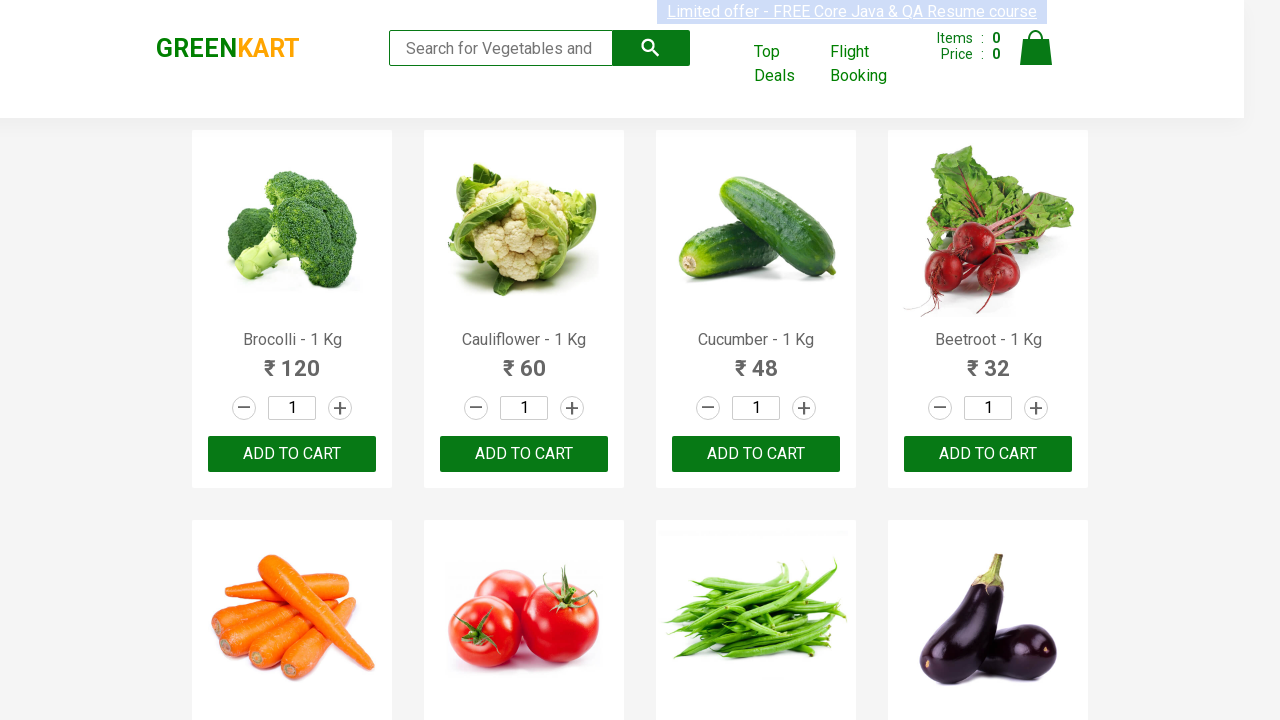

Waited for page DOM content to load
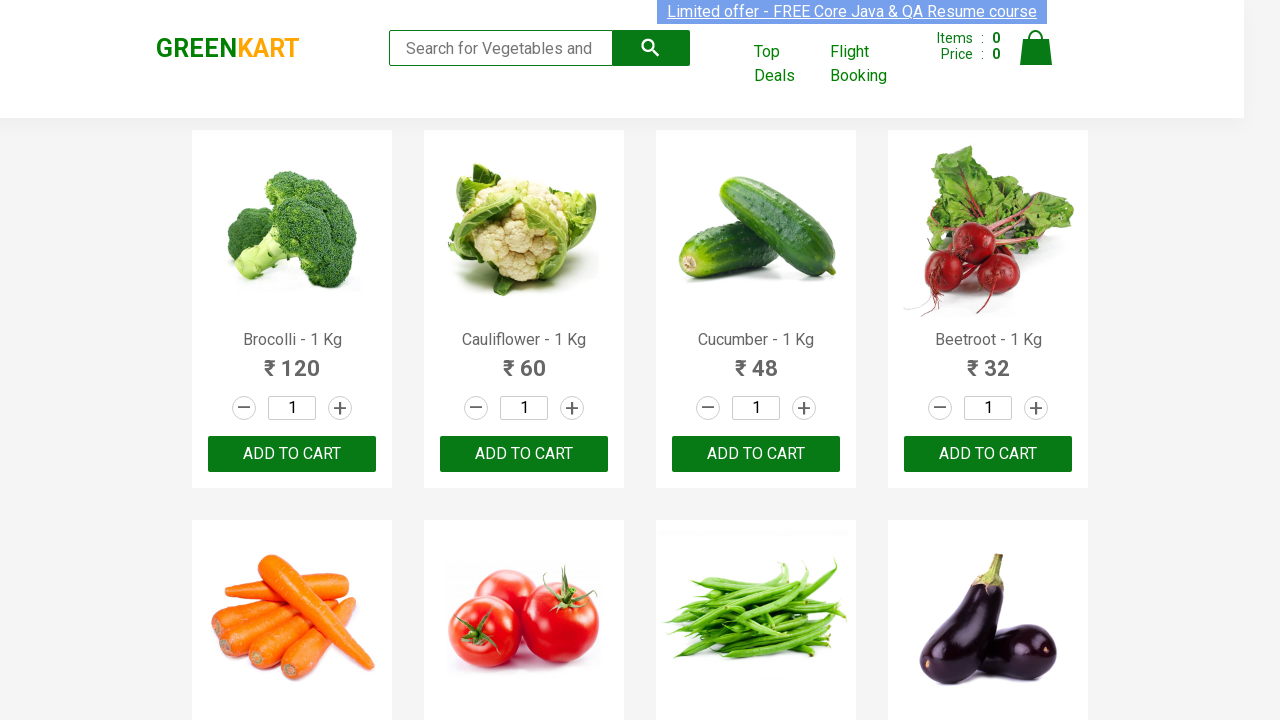

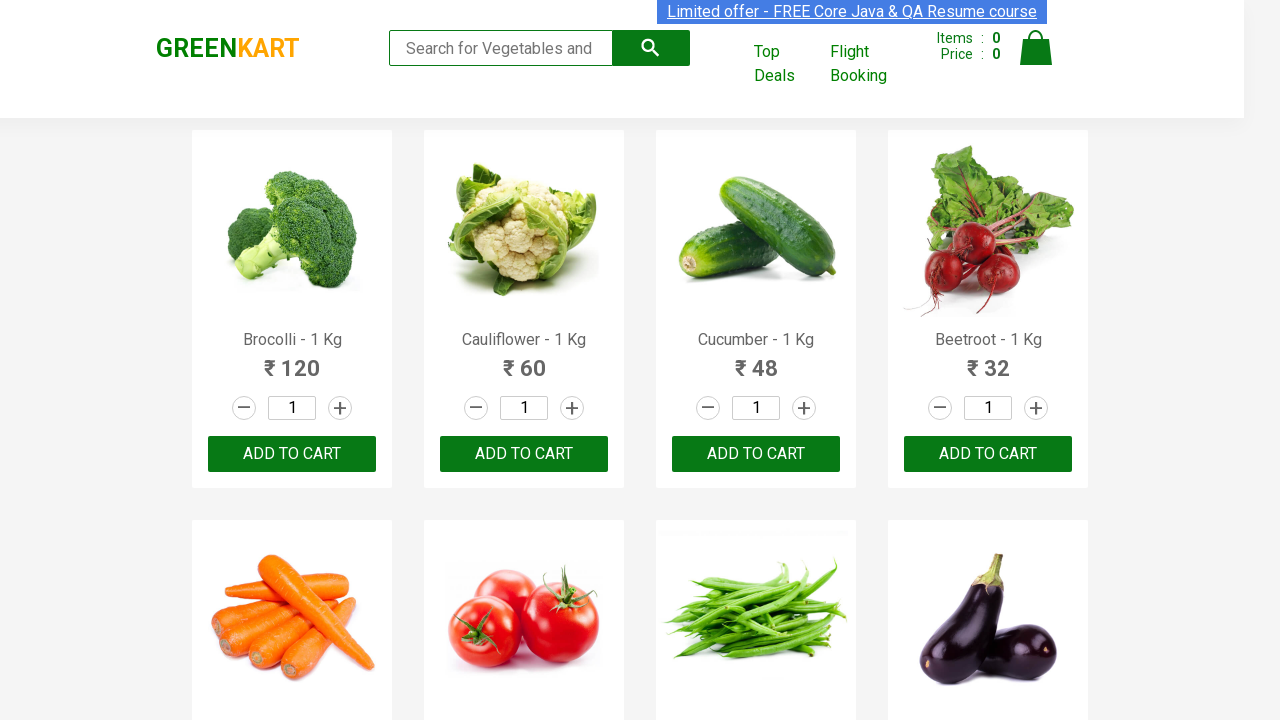